Navigates to a GitHub user profile page and waits for the contributions section to load

Starting URL: https://github.com/Jear-Bear

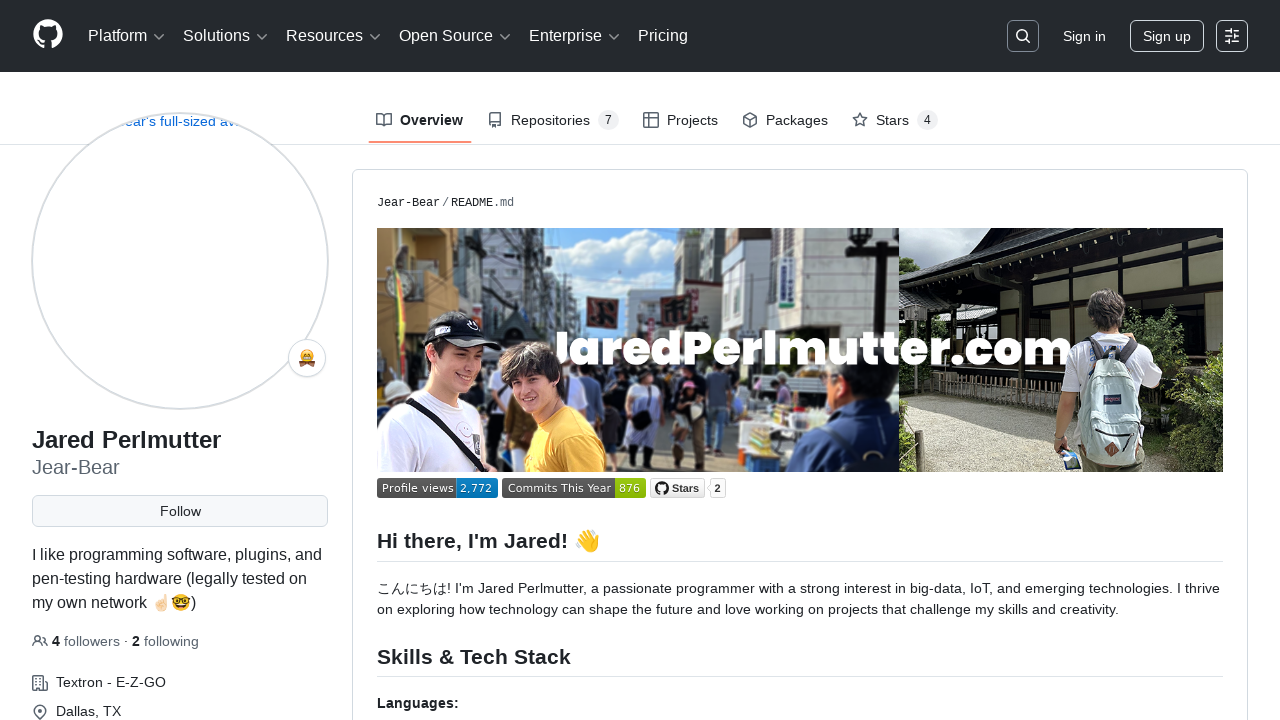

Navigated to GitHub user profile https://github.com/Jear-Bear
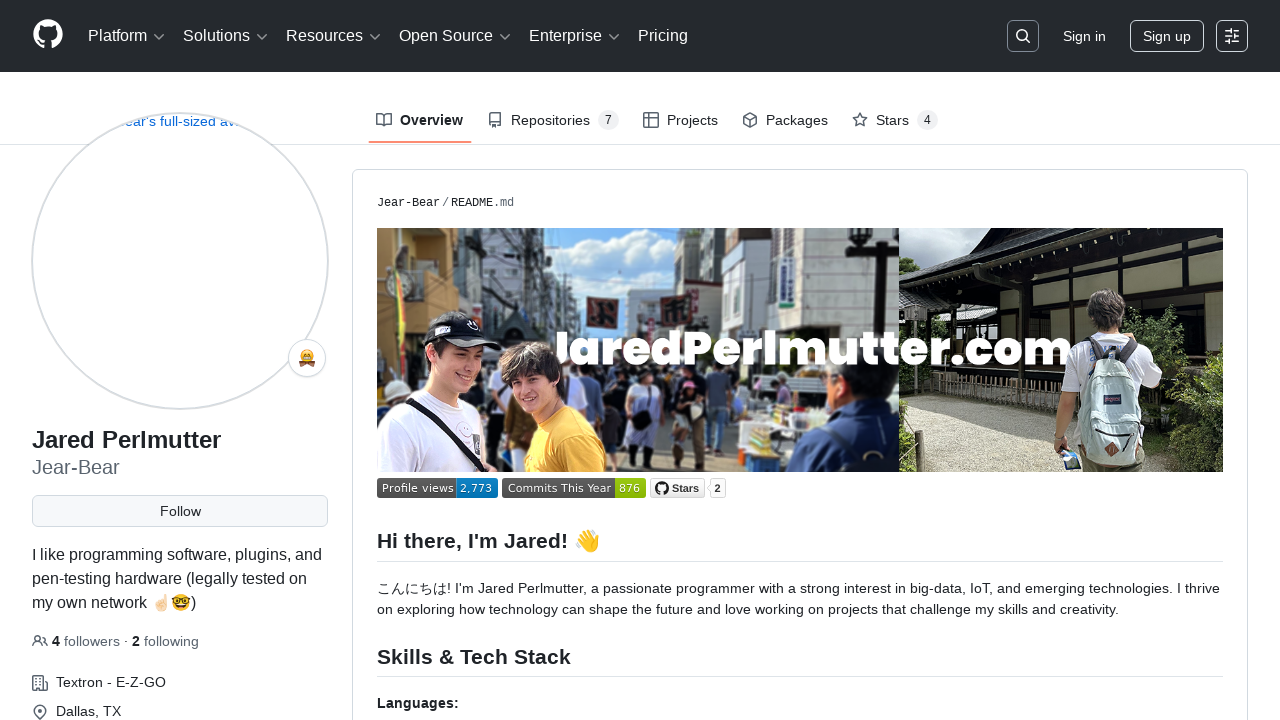

Contributions section loaded on GitHub profile
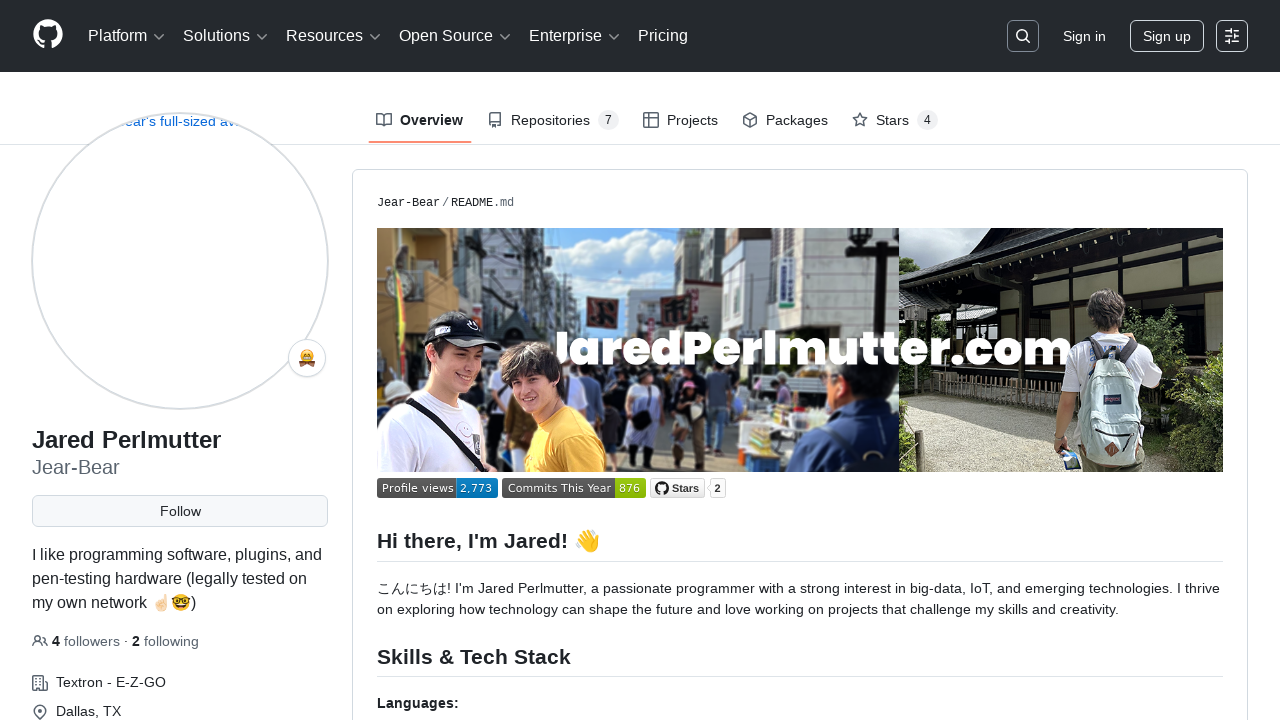

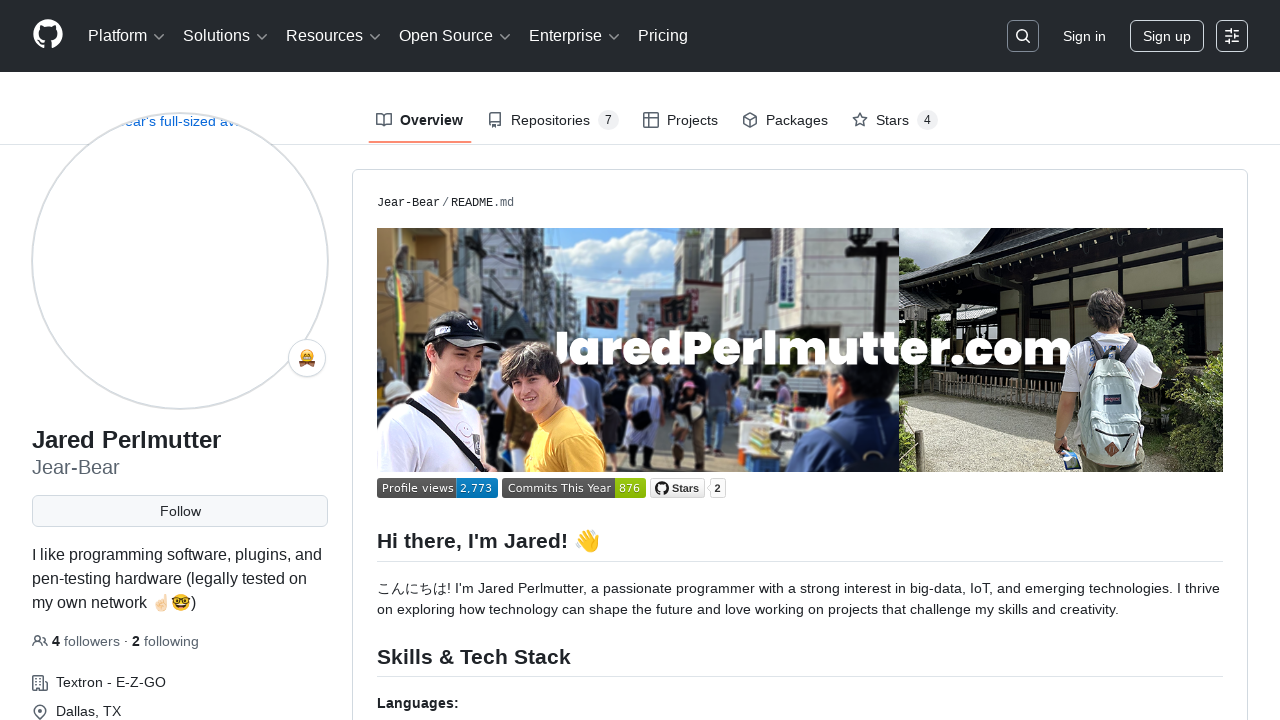